Tests filling a textarea field on a test automation practice page by entering text into the textarea element

Starting URL: https://testautomationpractice.blogspot.com/

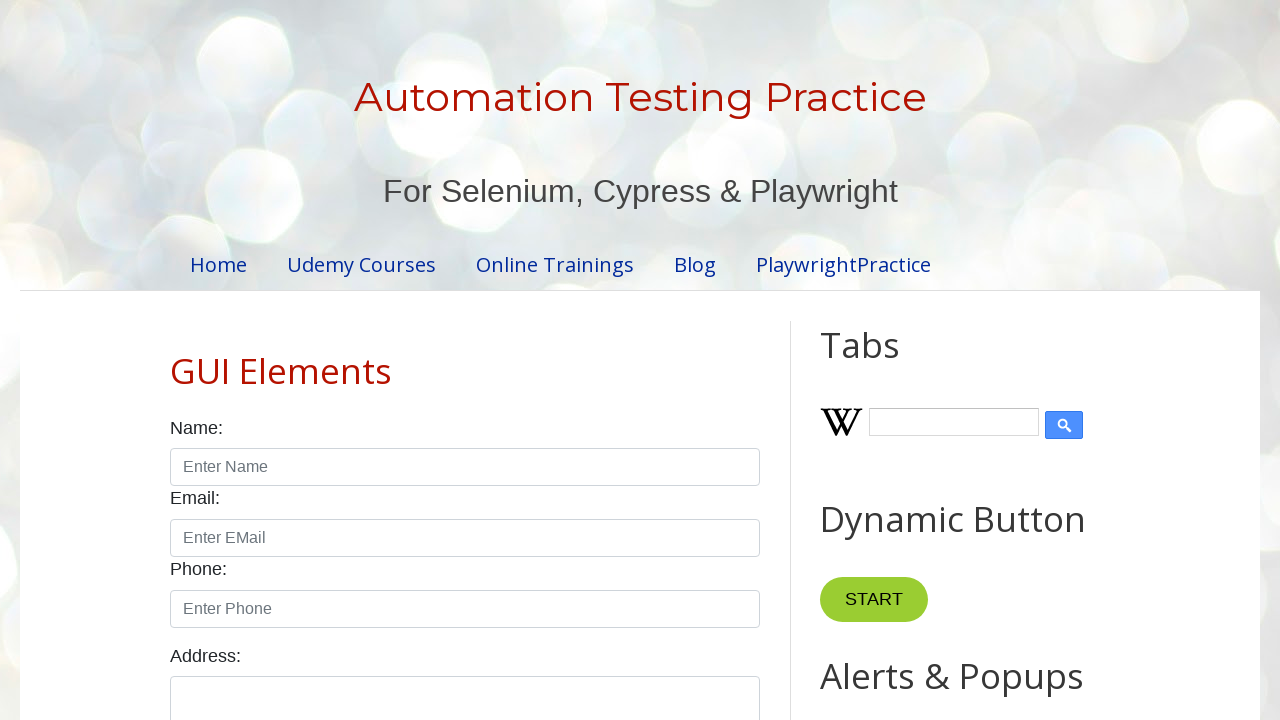

Navigated to test automation practice page
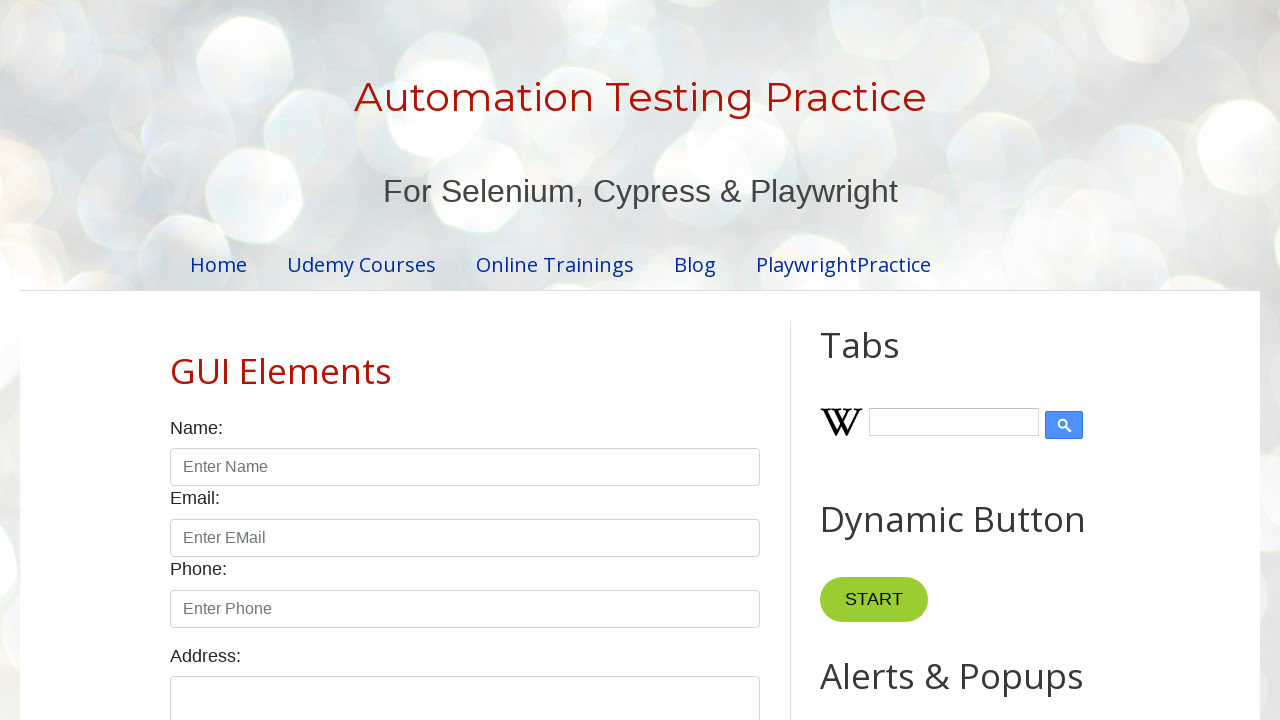

Waited for textarea element to be visible
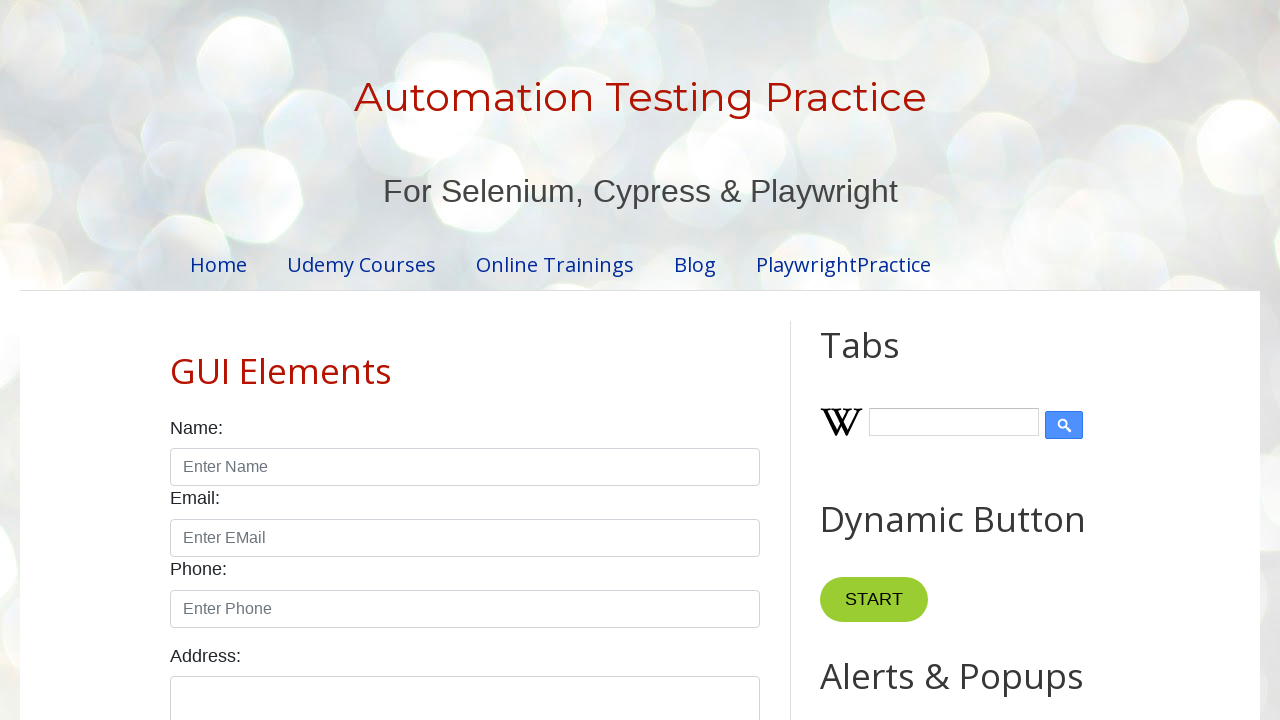

Filled textarea field with text 'hahahaa' on textarea#textarea
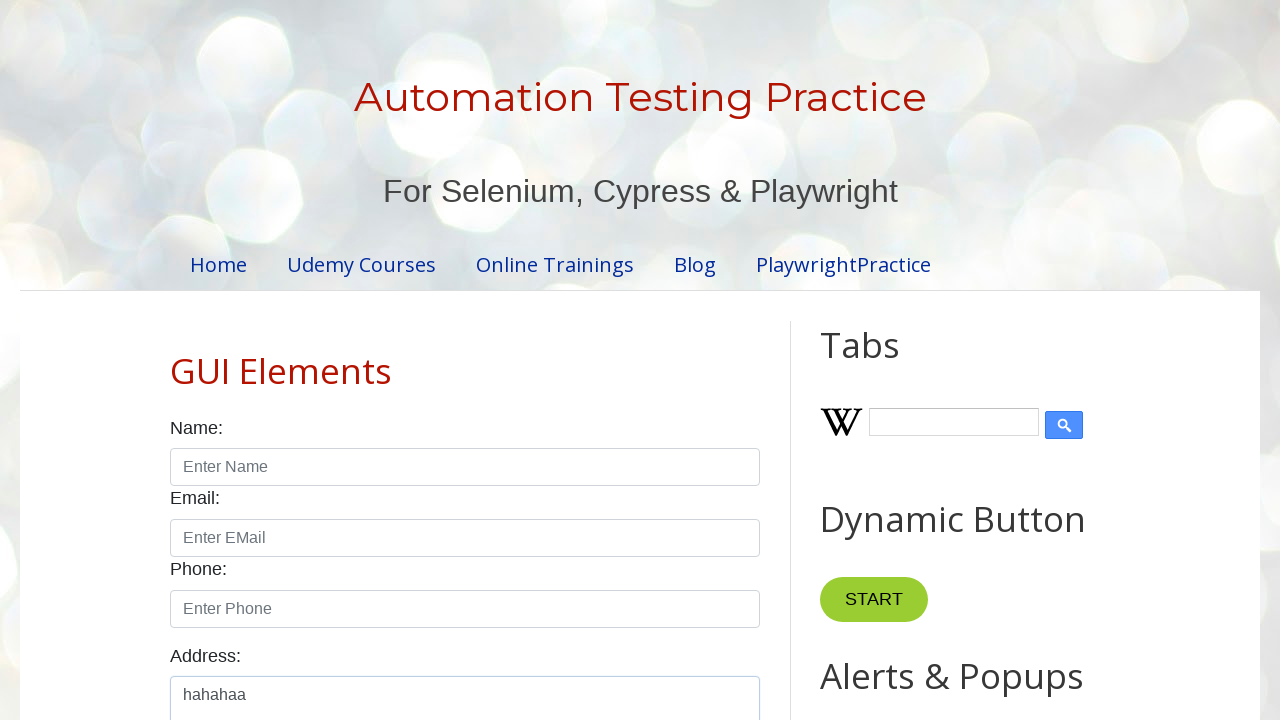

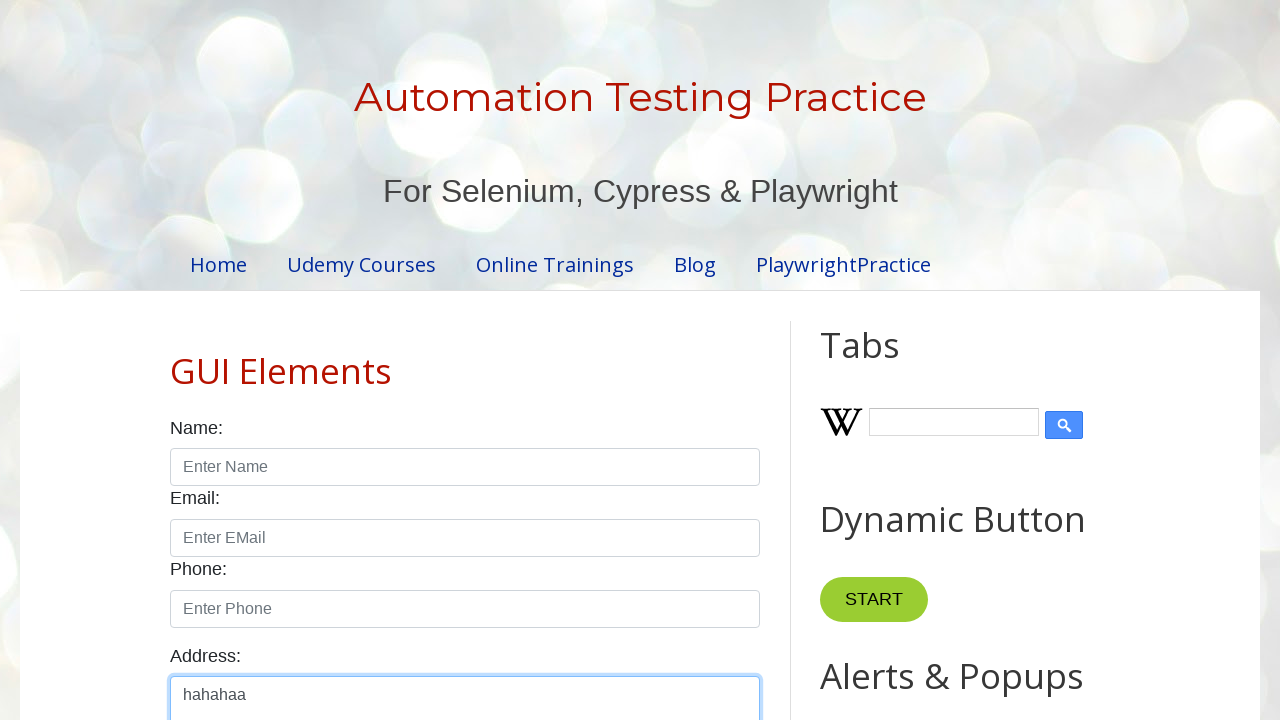